Tests JavaScript alert handling by clicking the first button, accepting the alert, and verifying the result message displays "You successfully clicked an alert"

Starting URL: https://the-internet.herokuapp.com/javascript_alerts

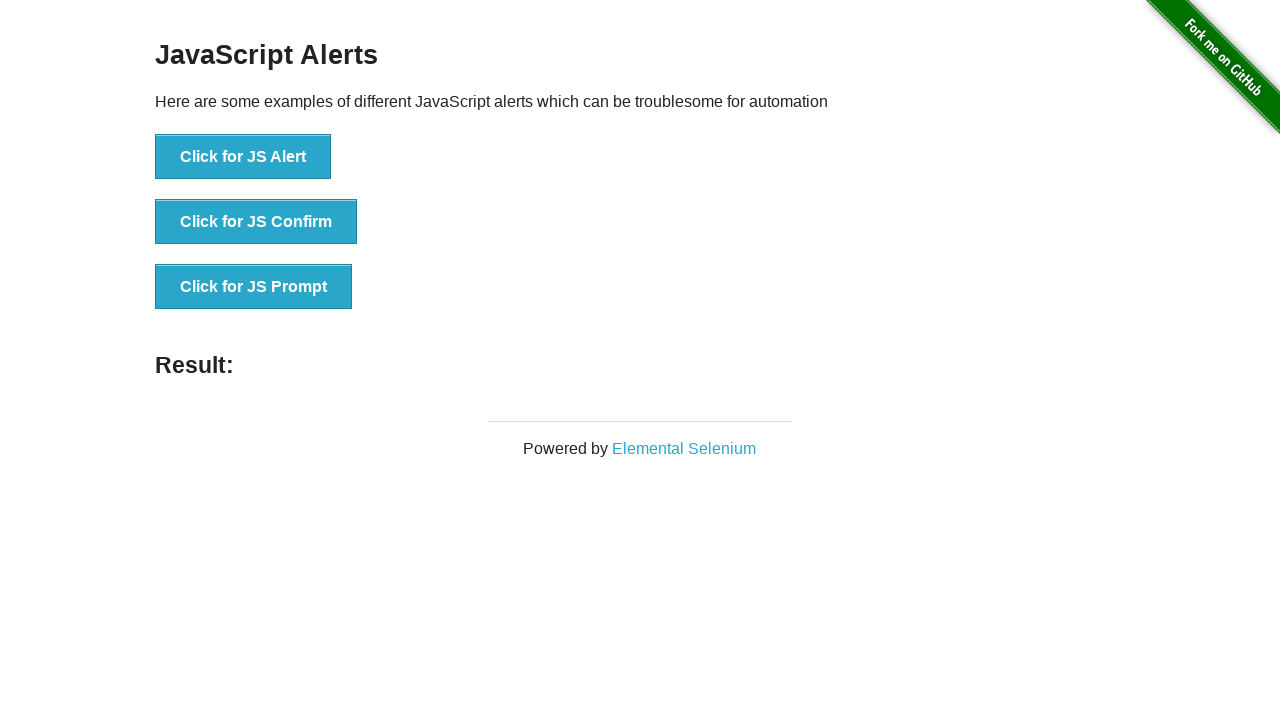

Clicked the 'Click for JS Alert' button at (243, 157) on xpath=//*[text()='Click for JS Alert']
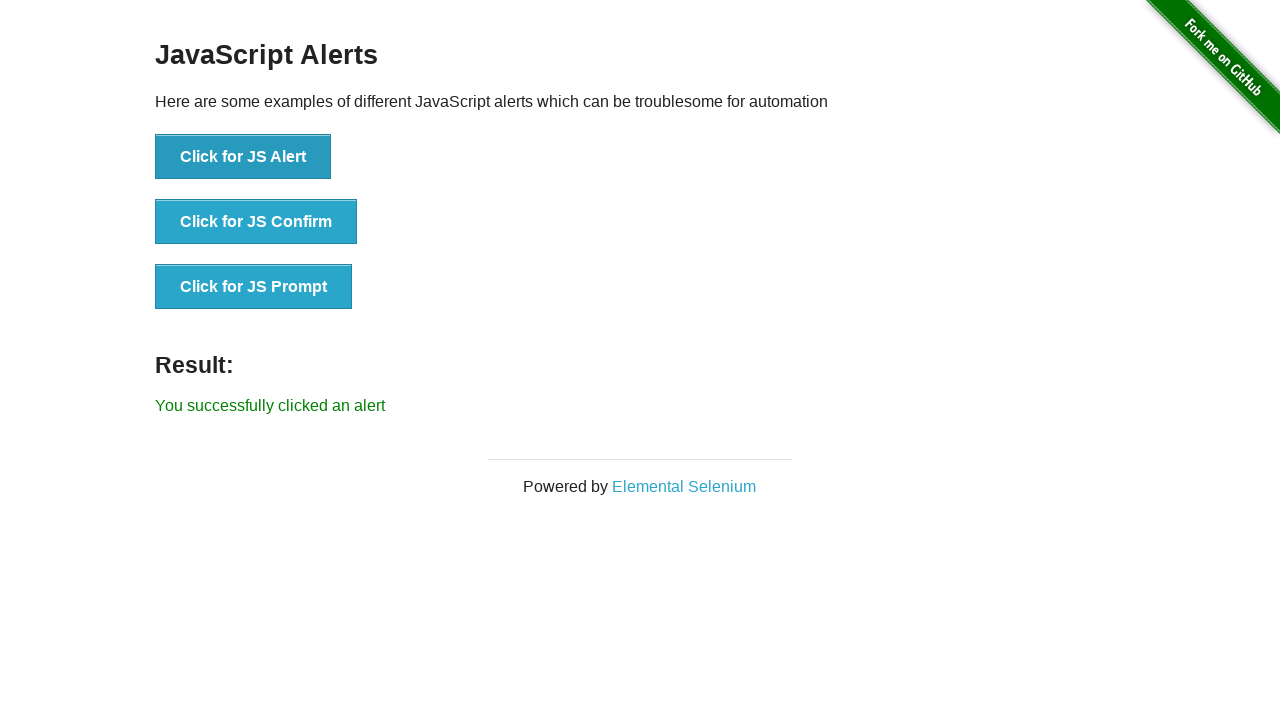

Set up dialog handler to accept alerts
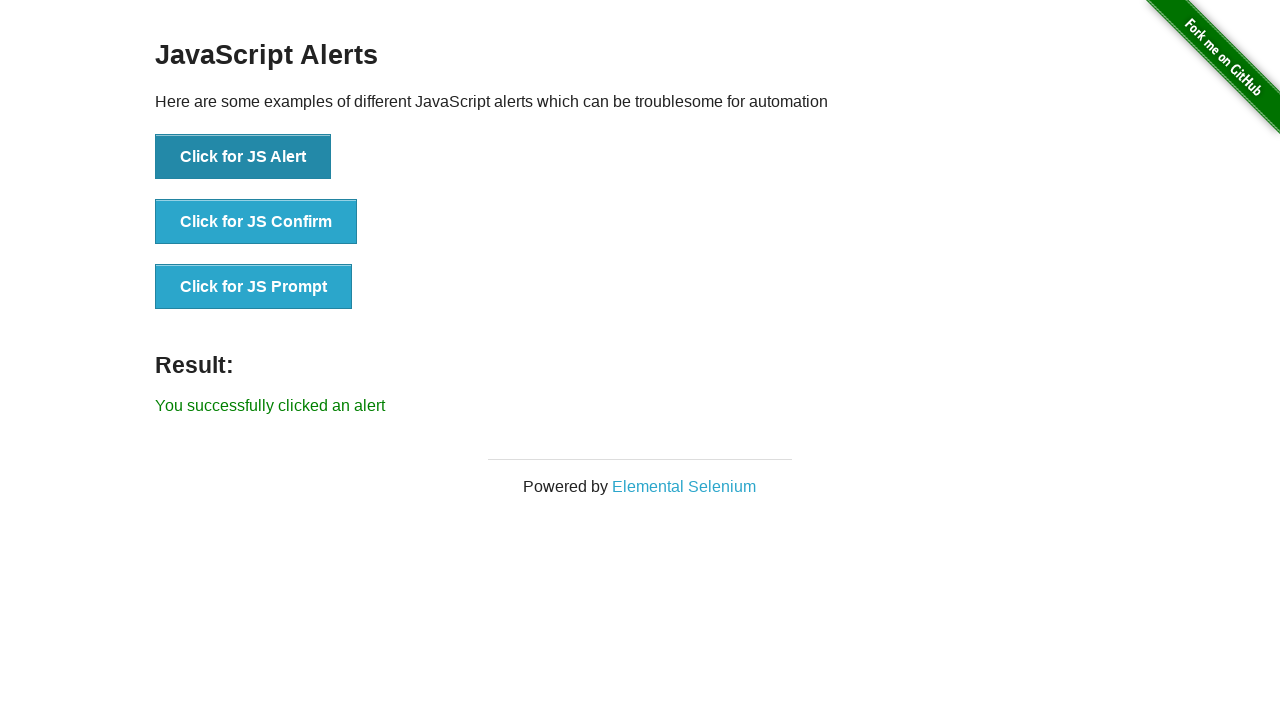

Clicked the 'Click for JS Alert' button to trigger alert at (243, 157) on xpath=//*[text()='Click for JS Alert']
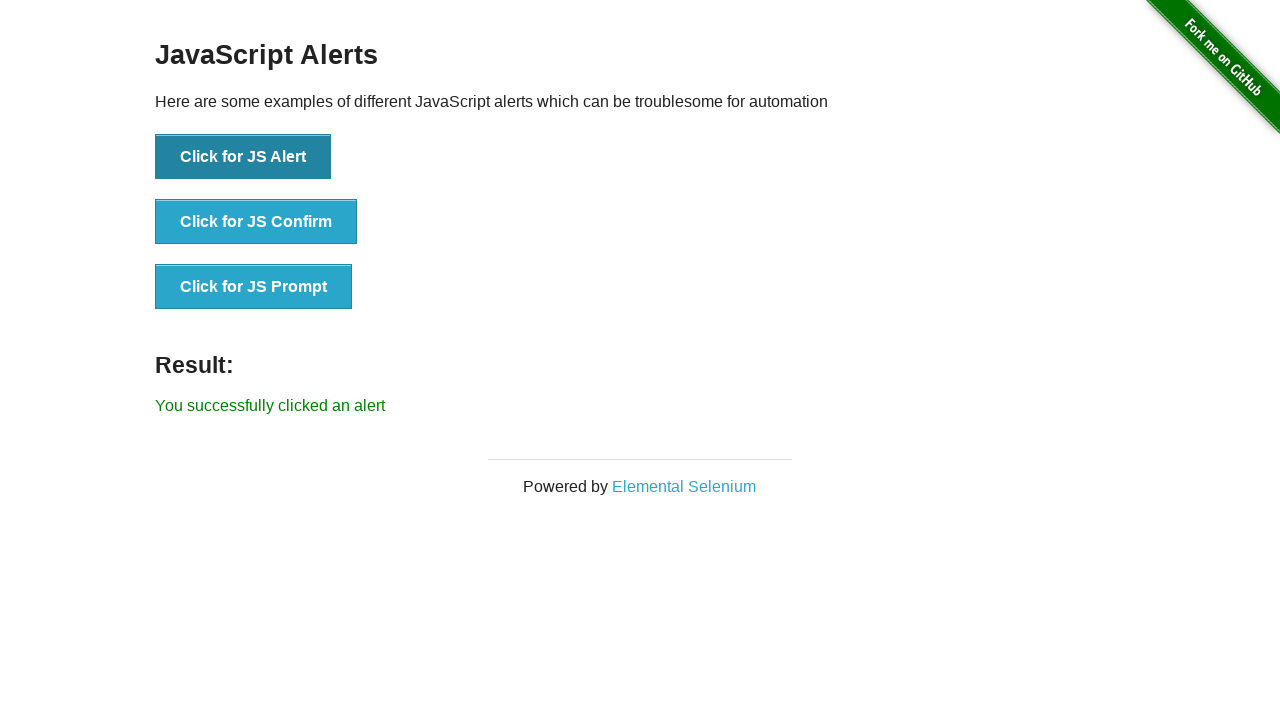

Waited for result message element to appear
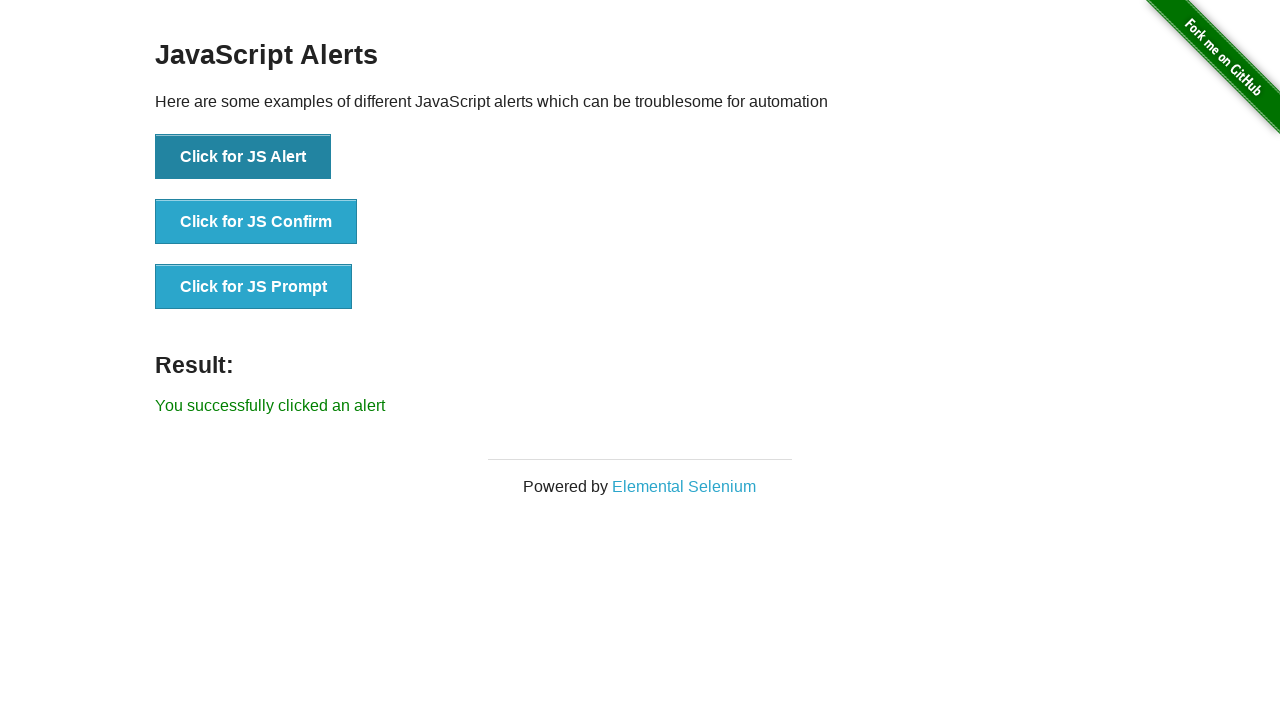

Retrieved result message text
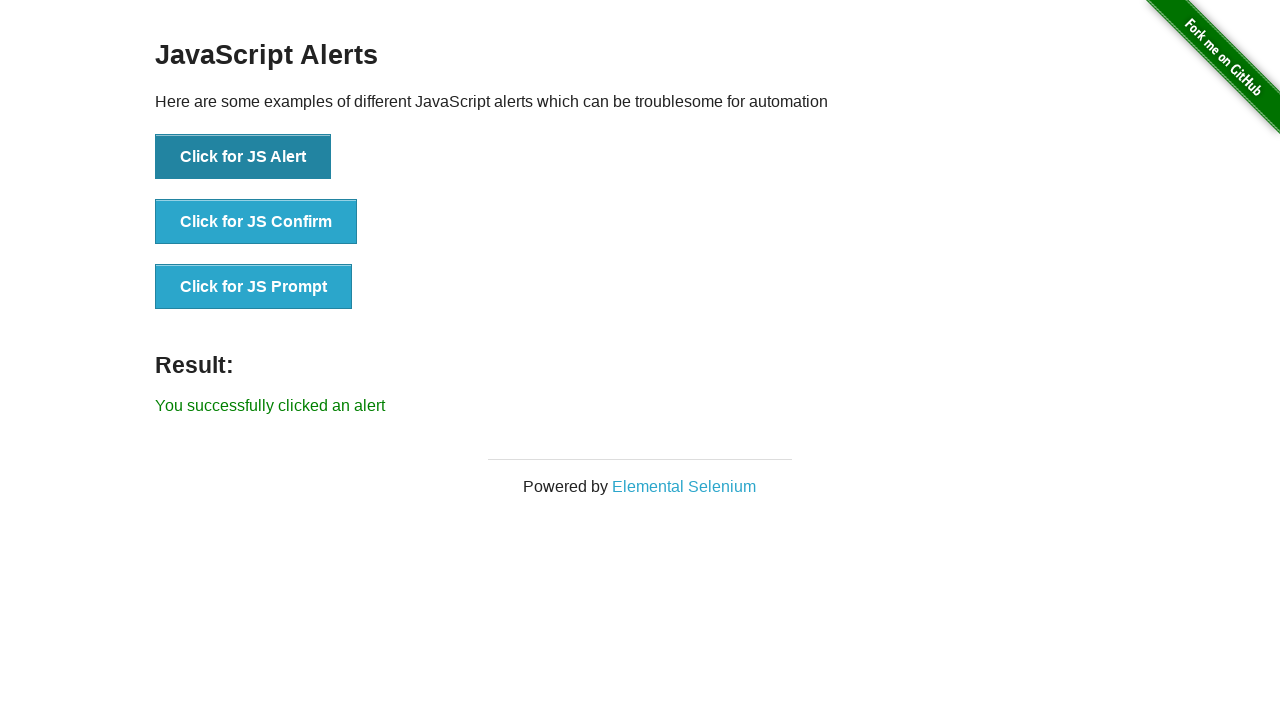

Verified result message displays 'You successfully clicked an alert'
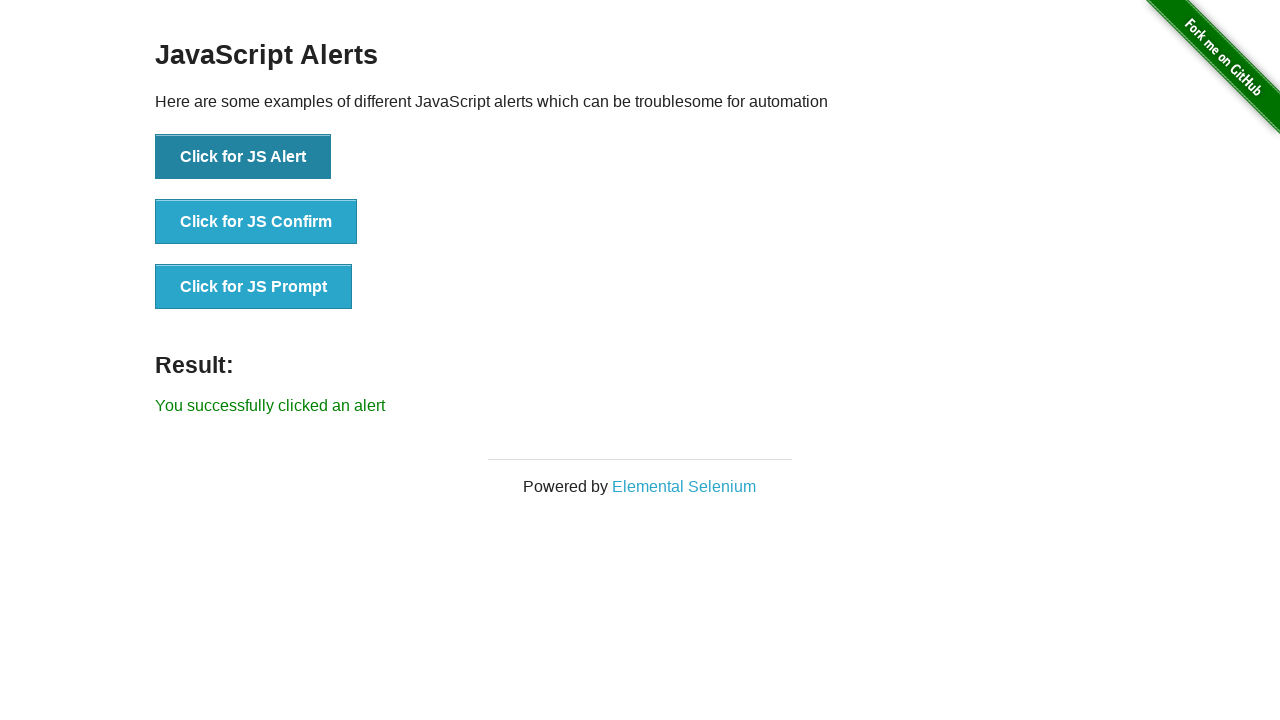

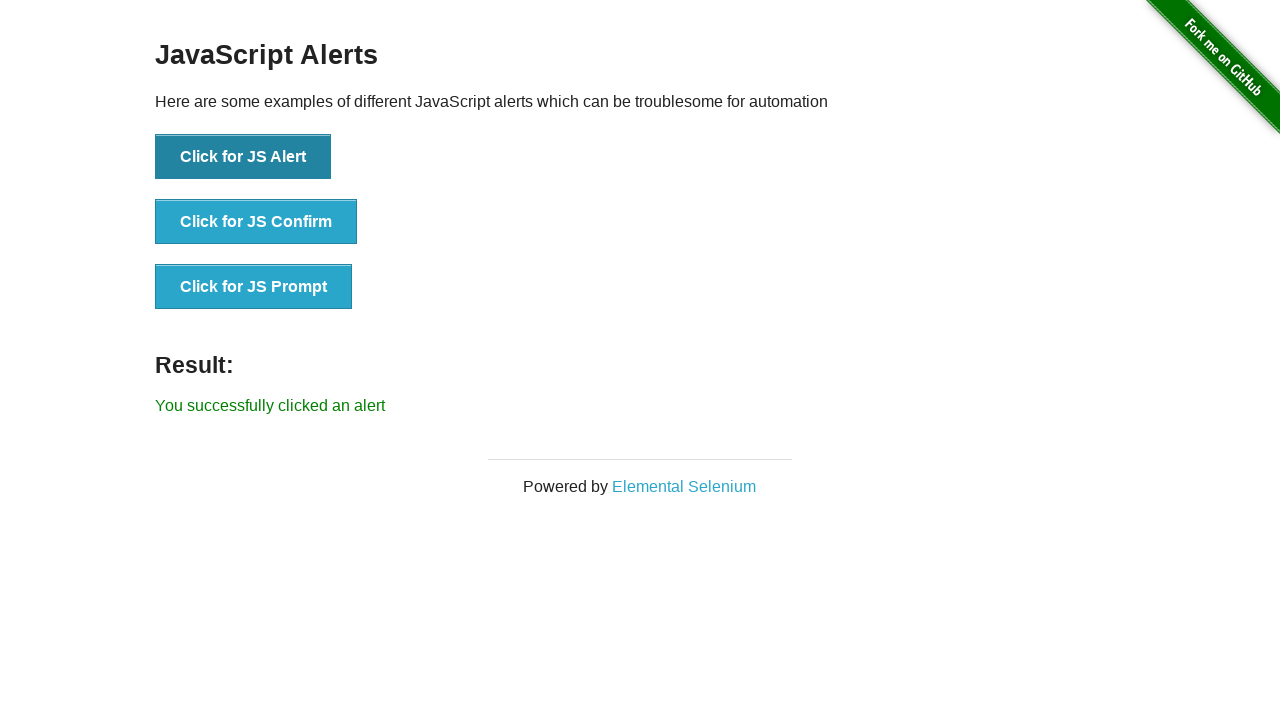